Tests a login flow with password recovery, including initial failed login attempt, password retrieval, and successful login with the retrieved password

Starting URL: https://rahulshettyacademy.com/locatorspractice/

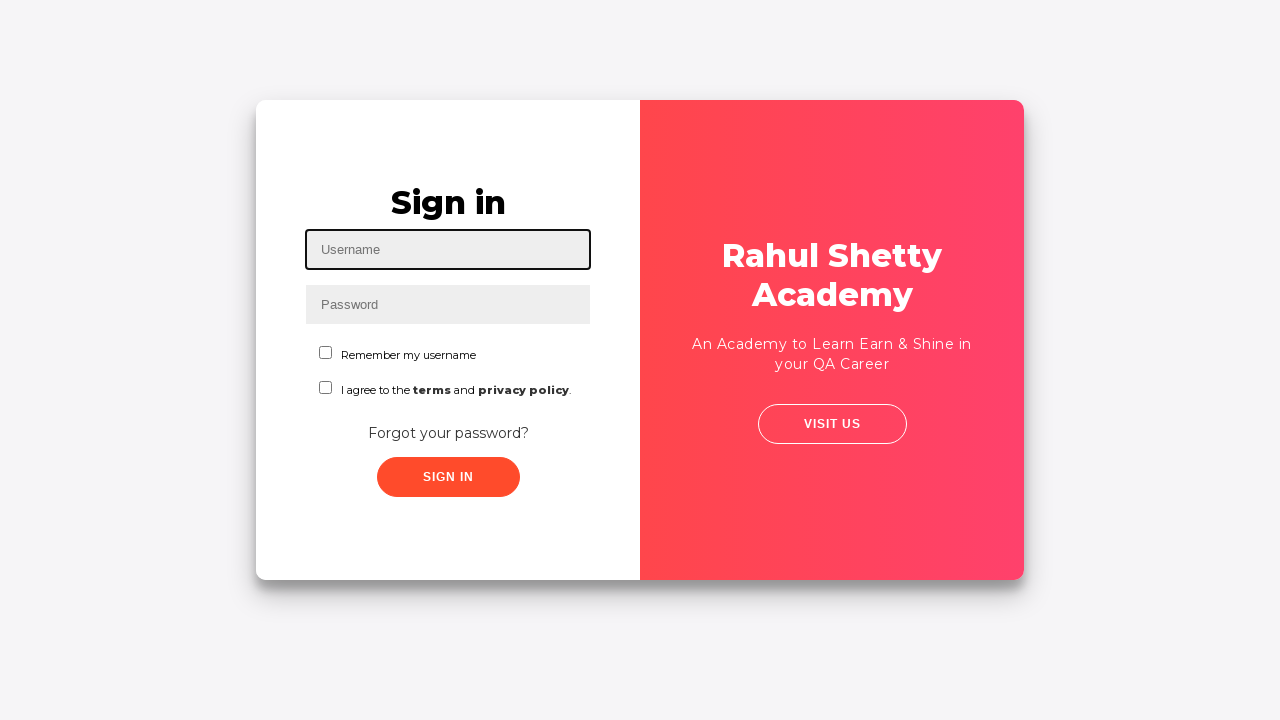

Filled username field with 'user@phptravels.com' on #inputUsername
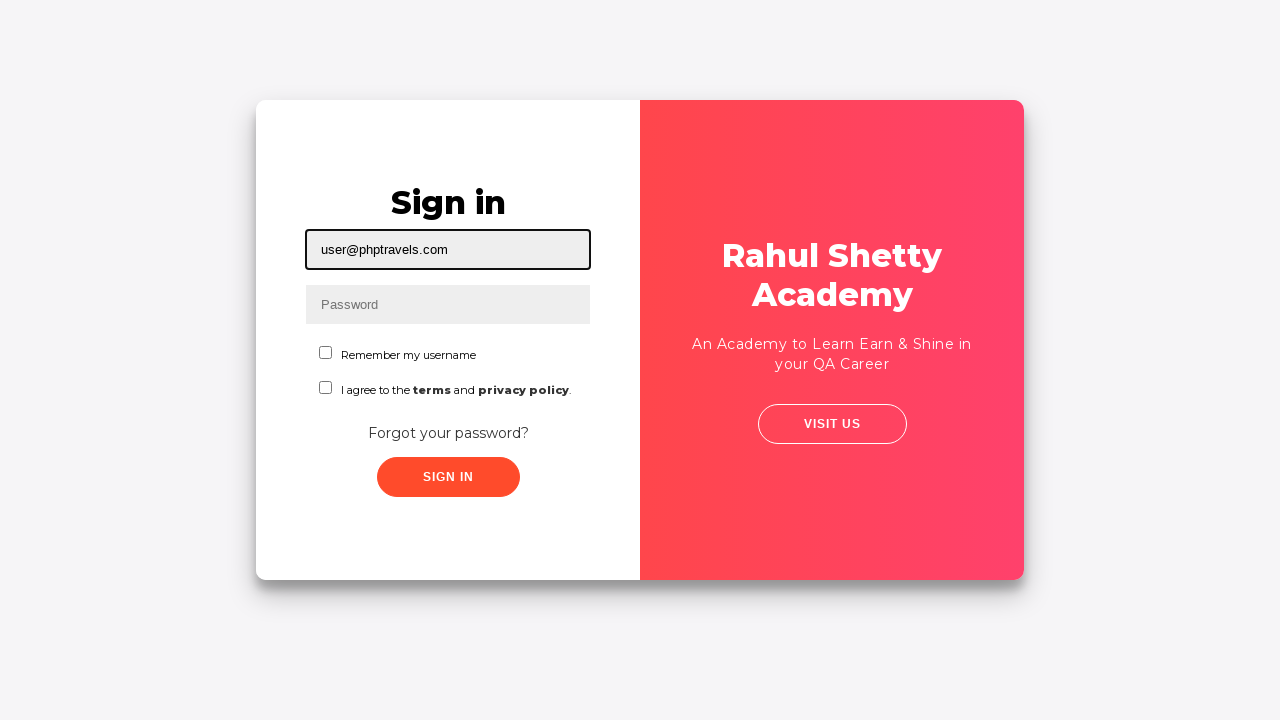

Filled password field with 'demouser' on input[name='inputPassword']
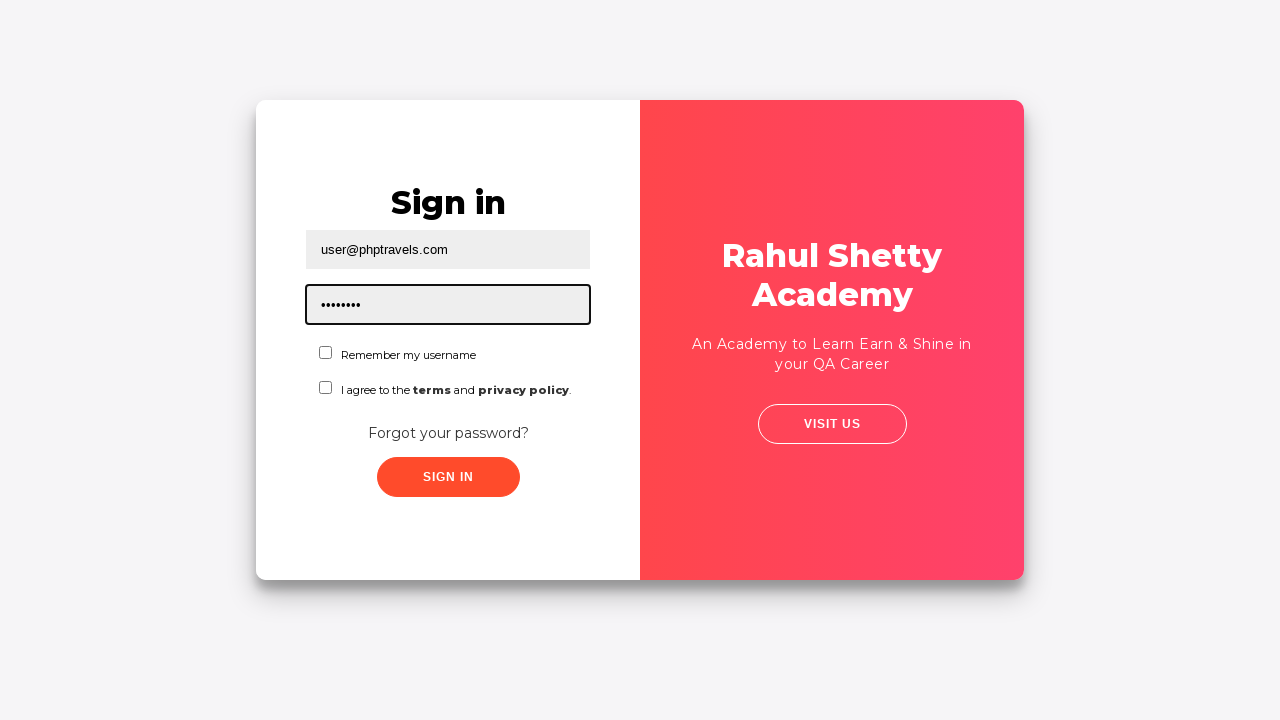

Clicked submit button for initial login attempt at (448, 477) on .submit
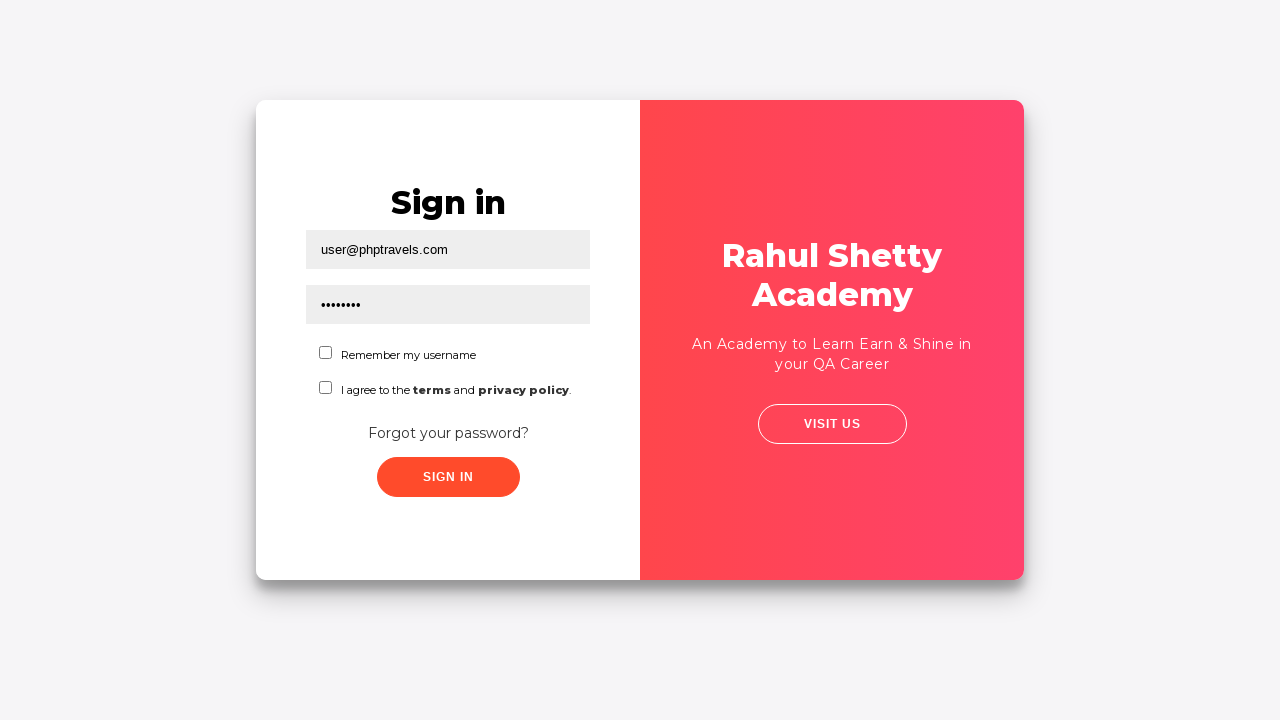

Error message appeared confirming failed login
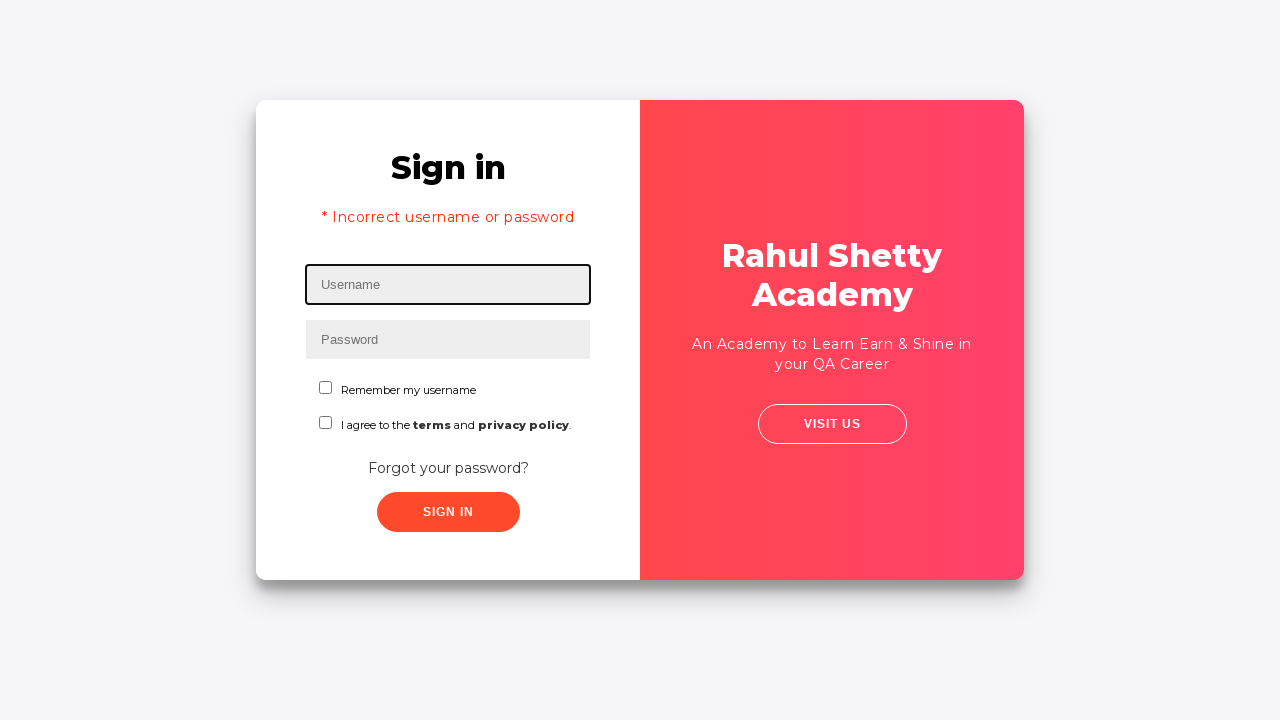

Clicked 'Forgot your password?' link at (448, 468) on a:text('Forgot your password?')
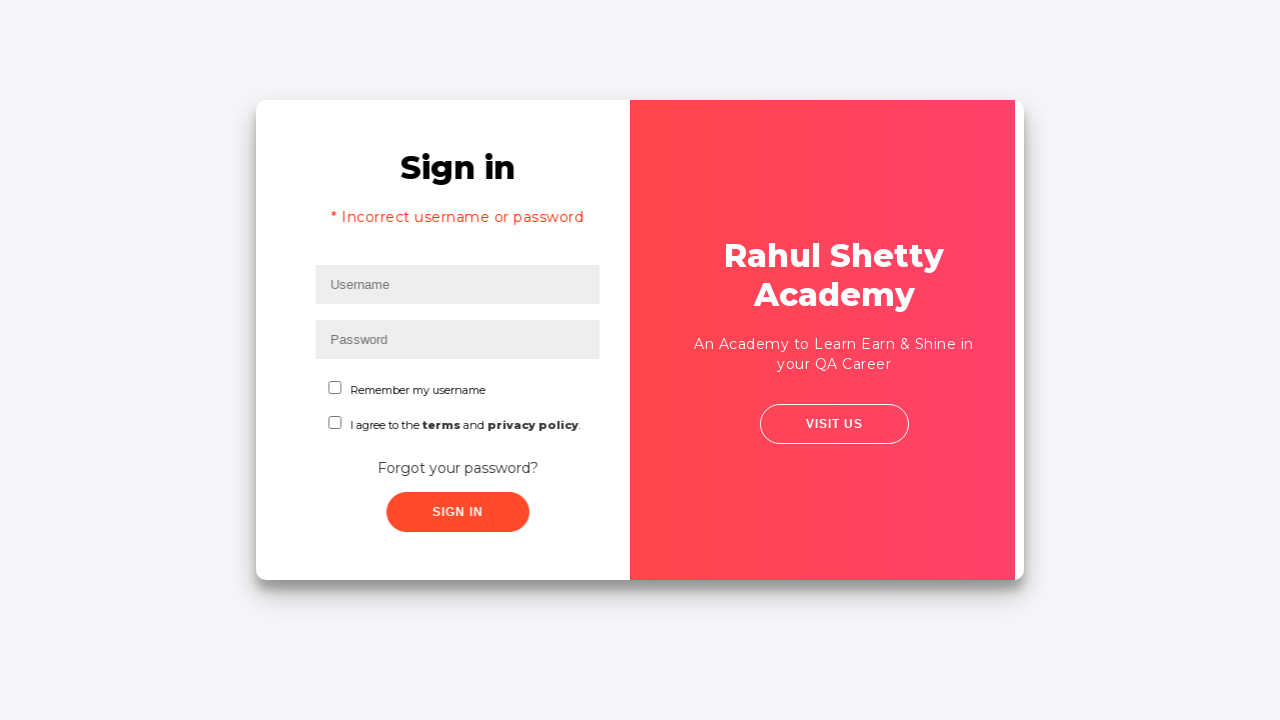

Clicked reset password button at (899, 466) on .reset-pwd-btn
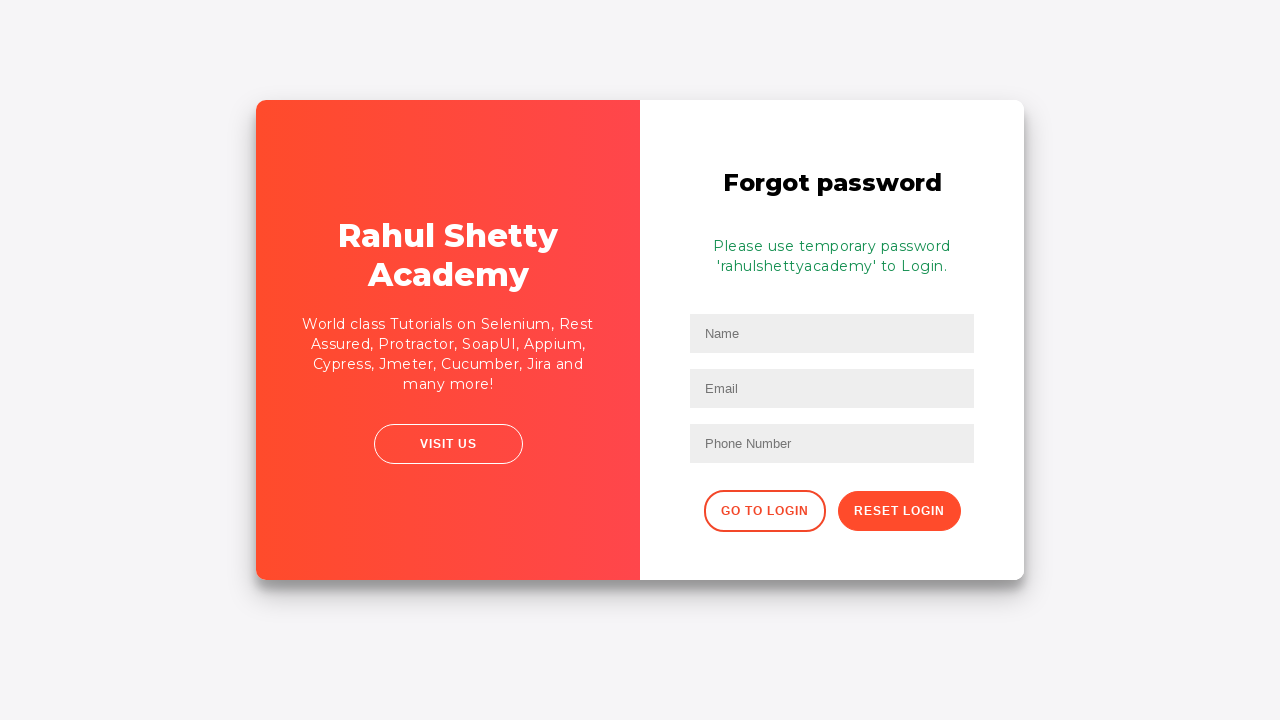

Info message with password appeared
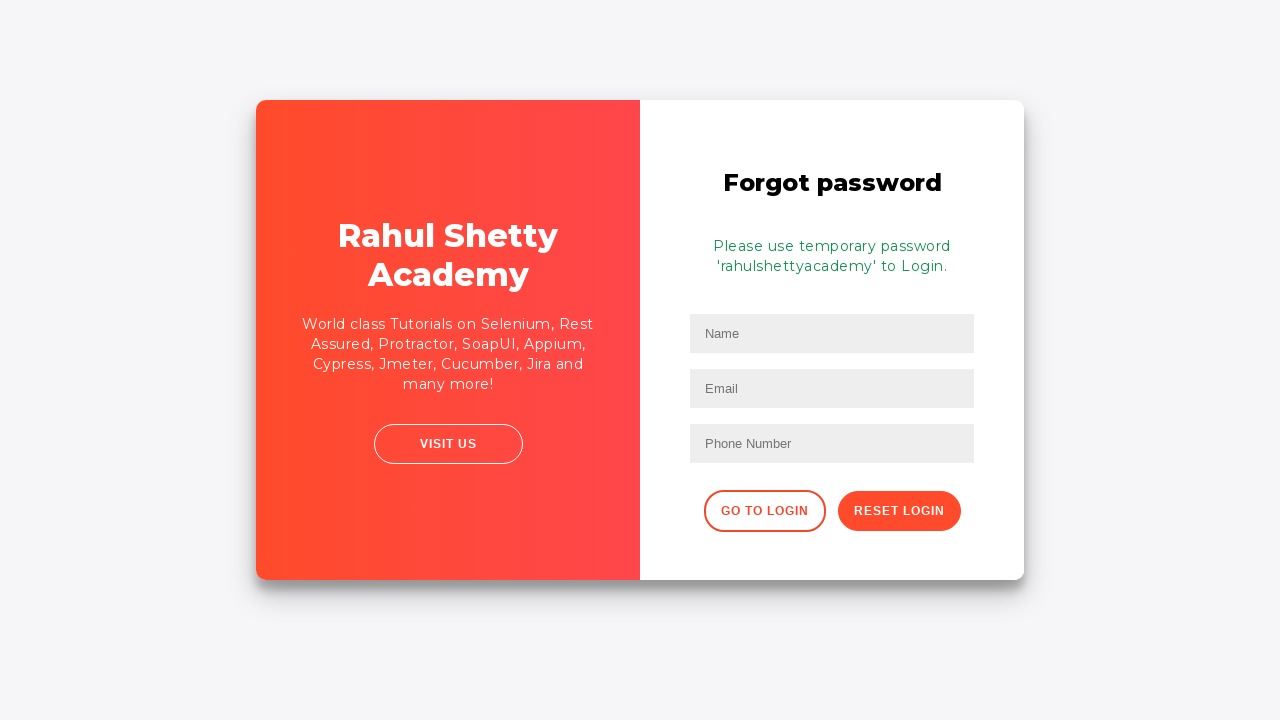

Extracted password information from message
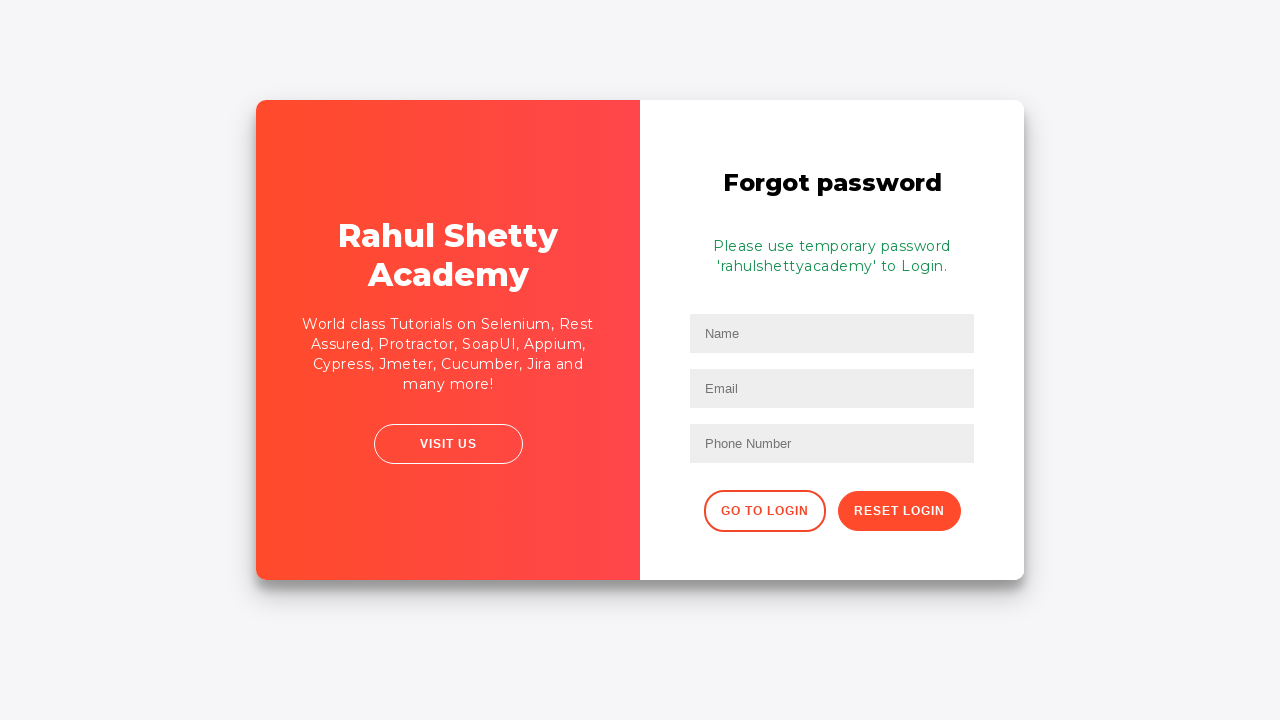

Clicked 'Go to Login' button at (764, 511) on .go-to-login-btn
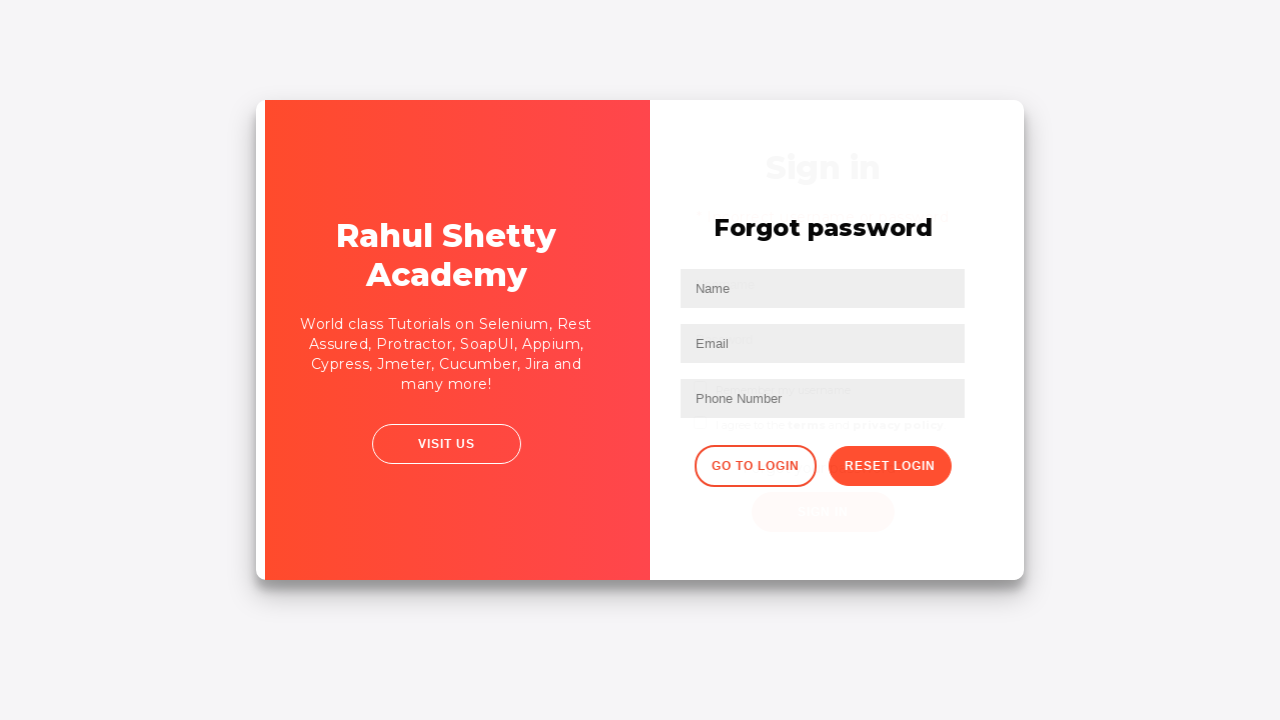

Filled username field with 'Gaurav_Sinha' for second login attempt on #inputUsername
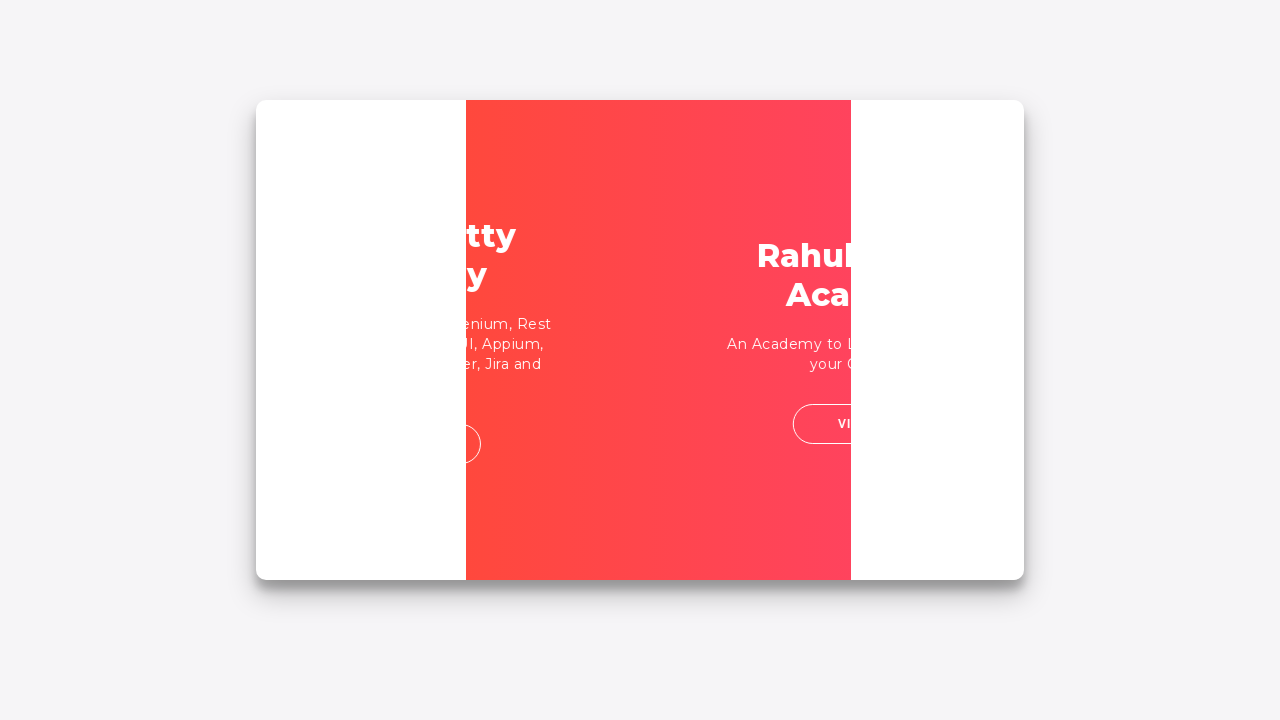

Filled password field with retrieved password on input[type*='pass']
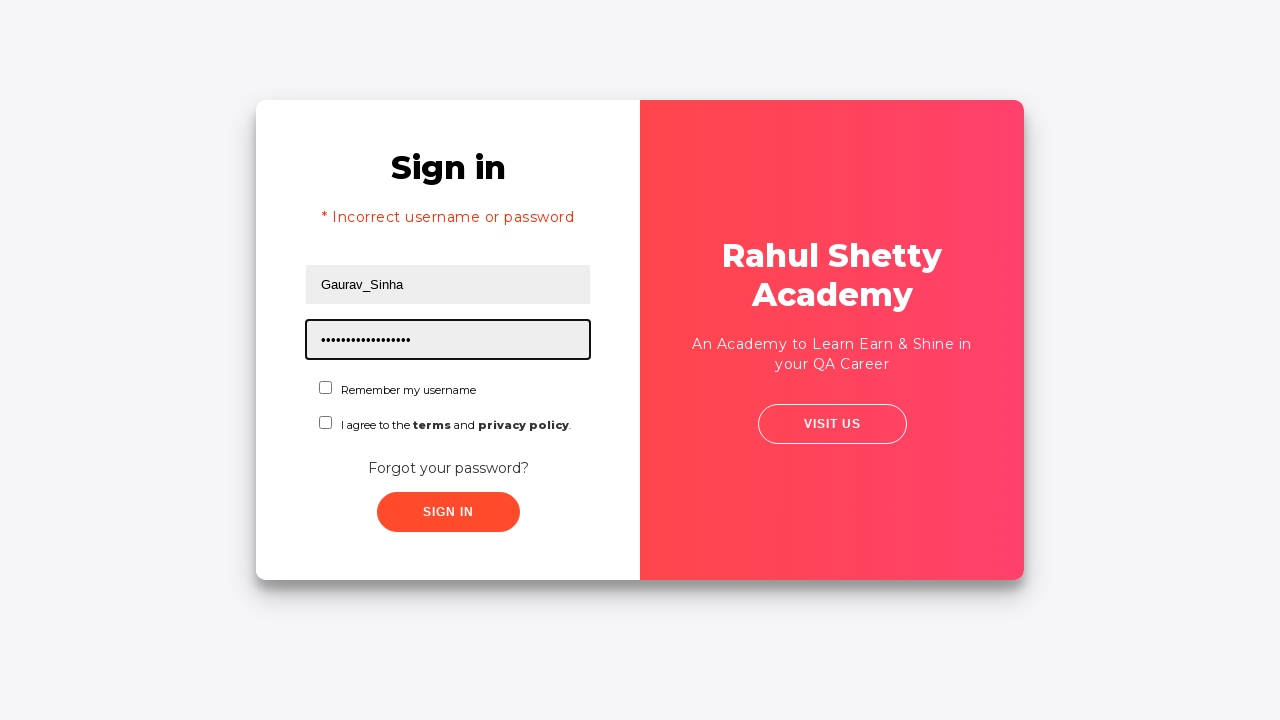

Checked the checkbox for login confirmation at (326, 388) on #chkboxOne
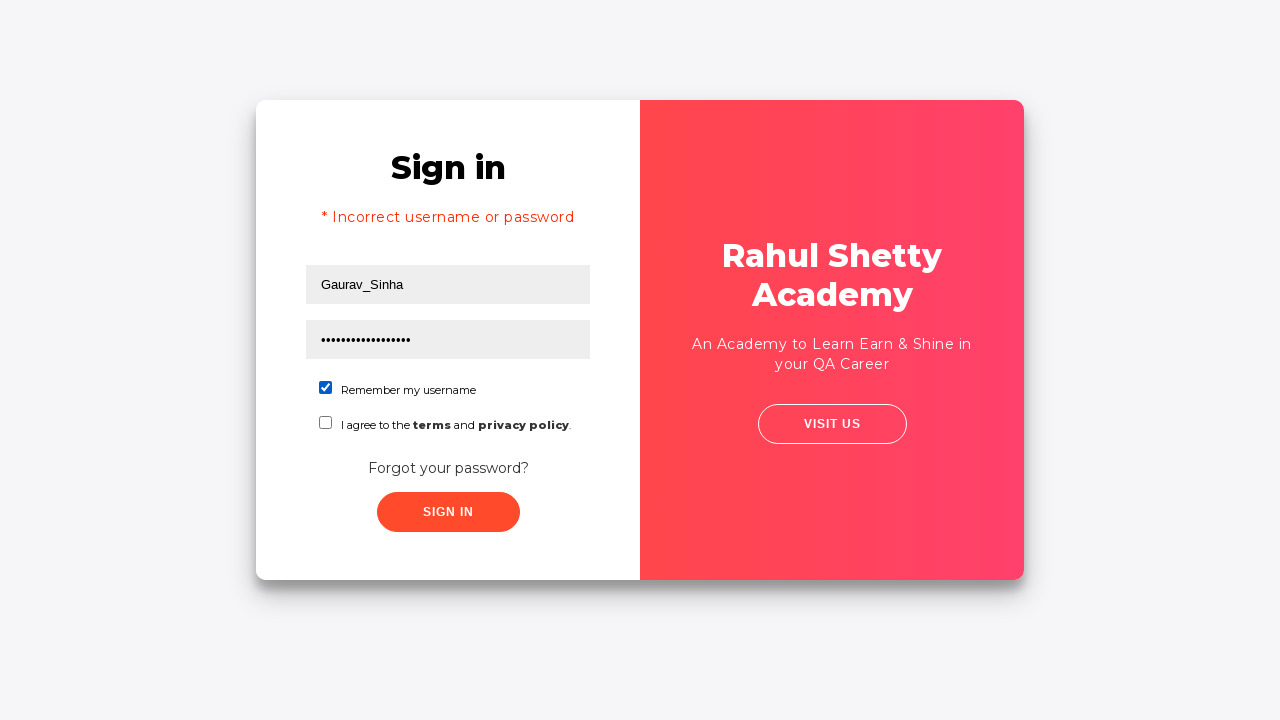

Clicked submit button for login with correct credentials at (448, 512) on .submit
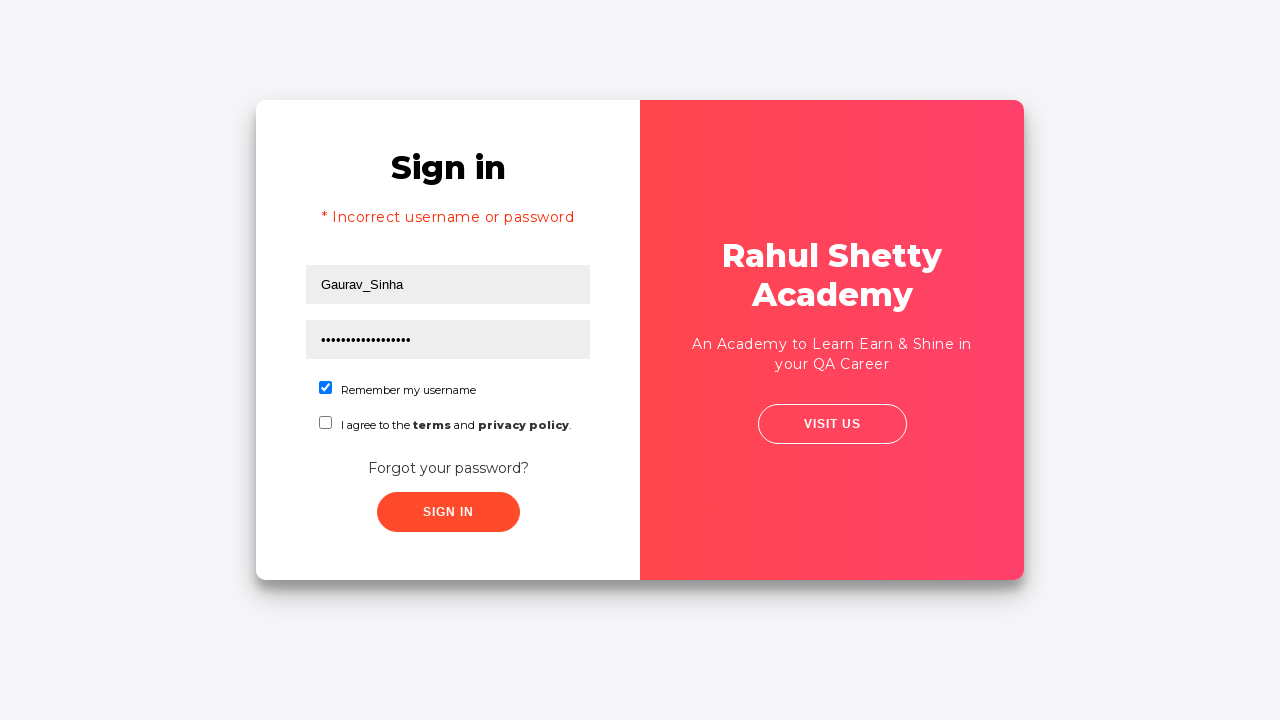

Successful login confirmed - welcome message displayed
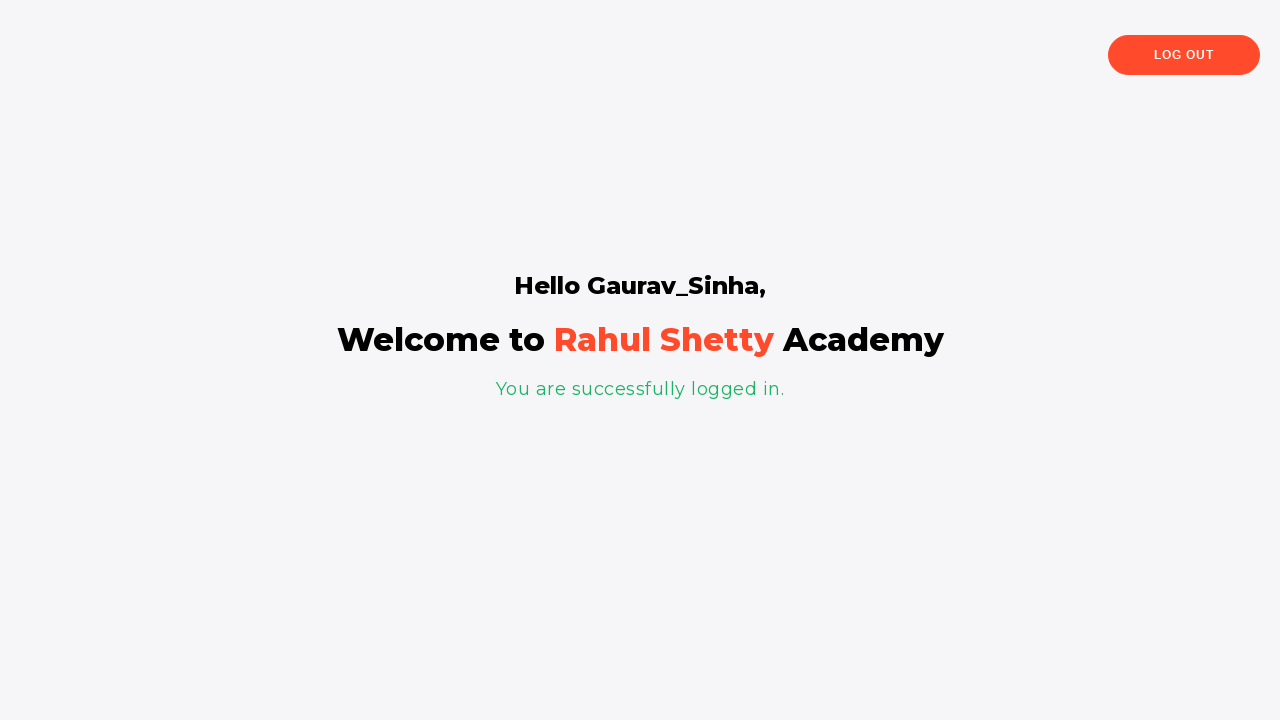

Clicked logout button to end session at (1184, 55) on .logout-btn
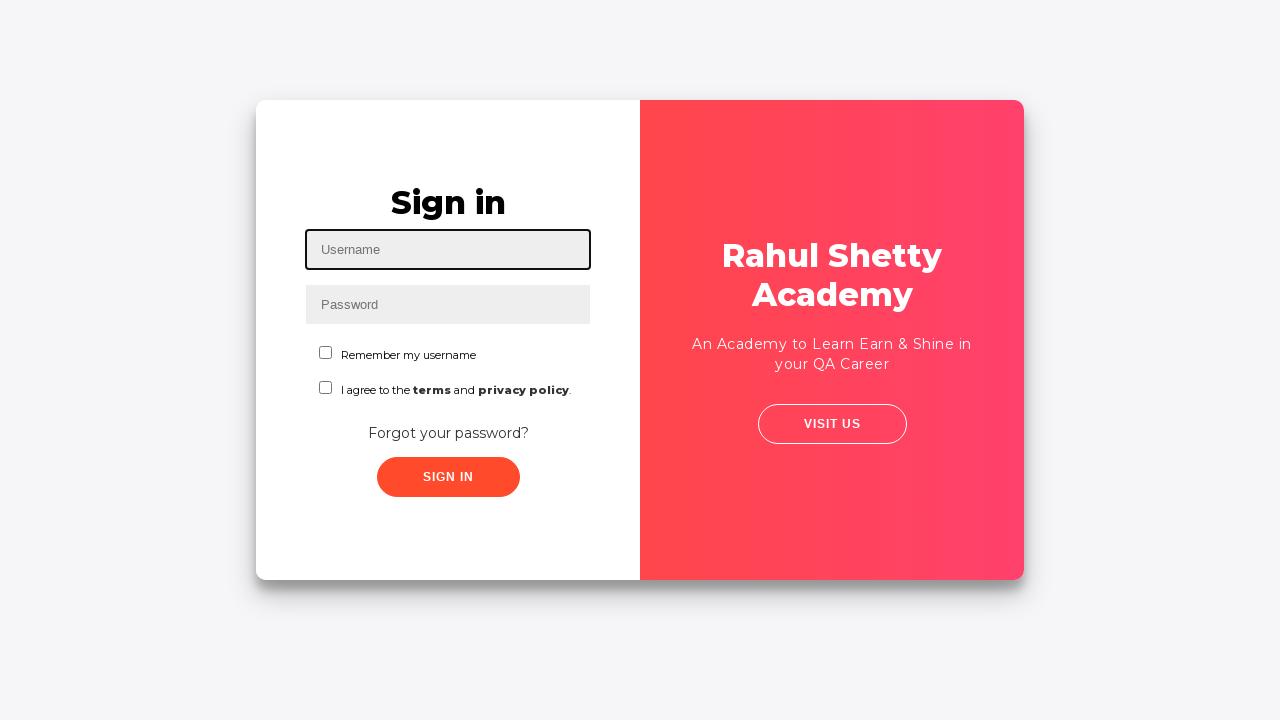

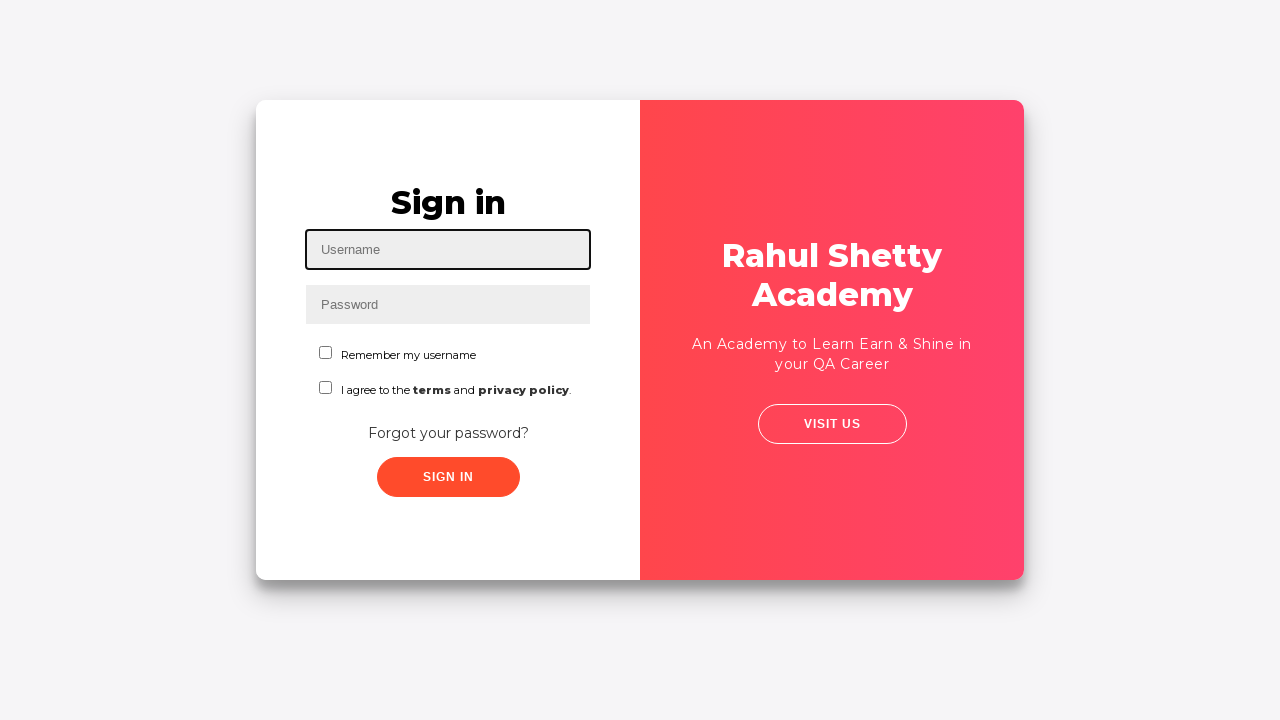